Tests login error message validation by attempting to login with incorrect credentials and verifying the error message displayed

Starting URL: https://login1.nextbasecrm.com/

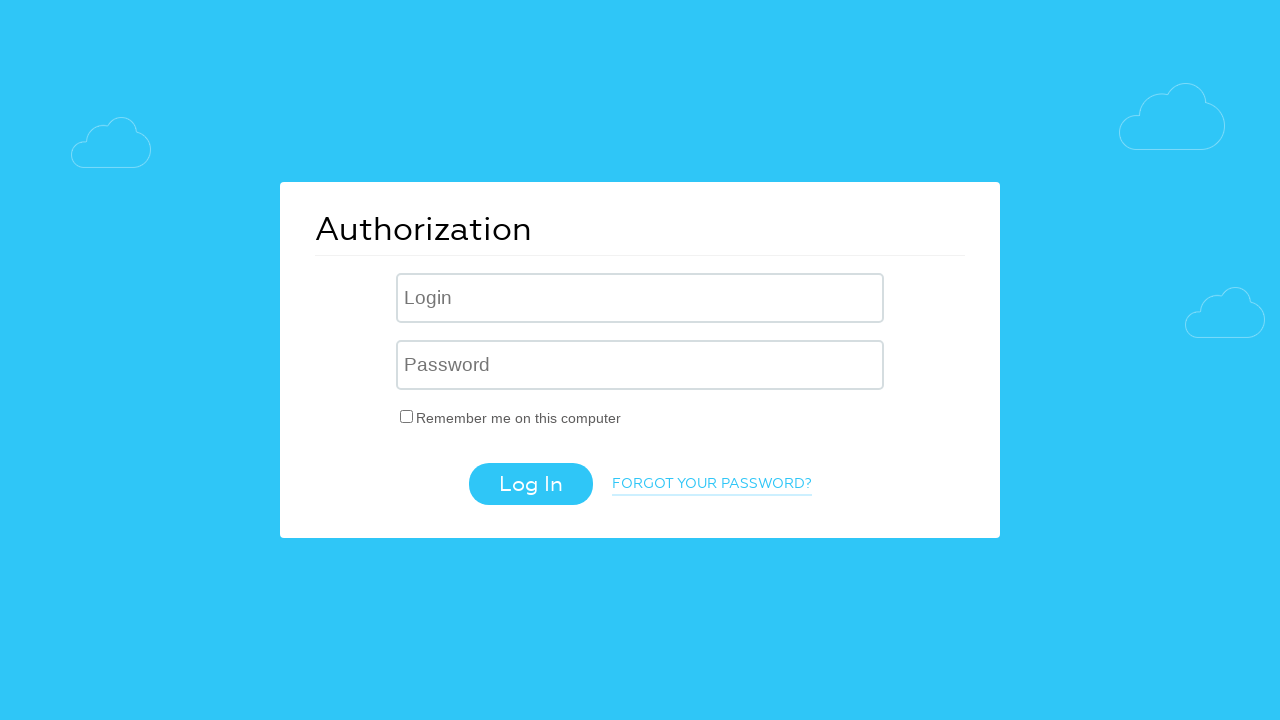

Filled username field with 'incorrect' on input[name='USER_LOGIN']
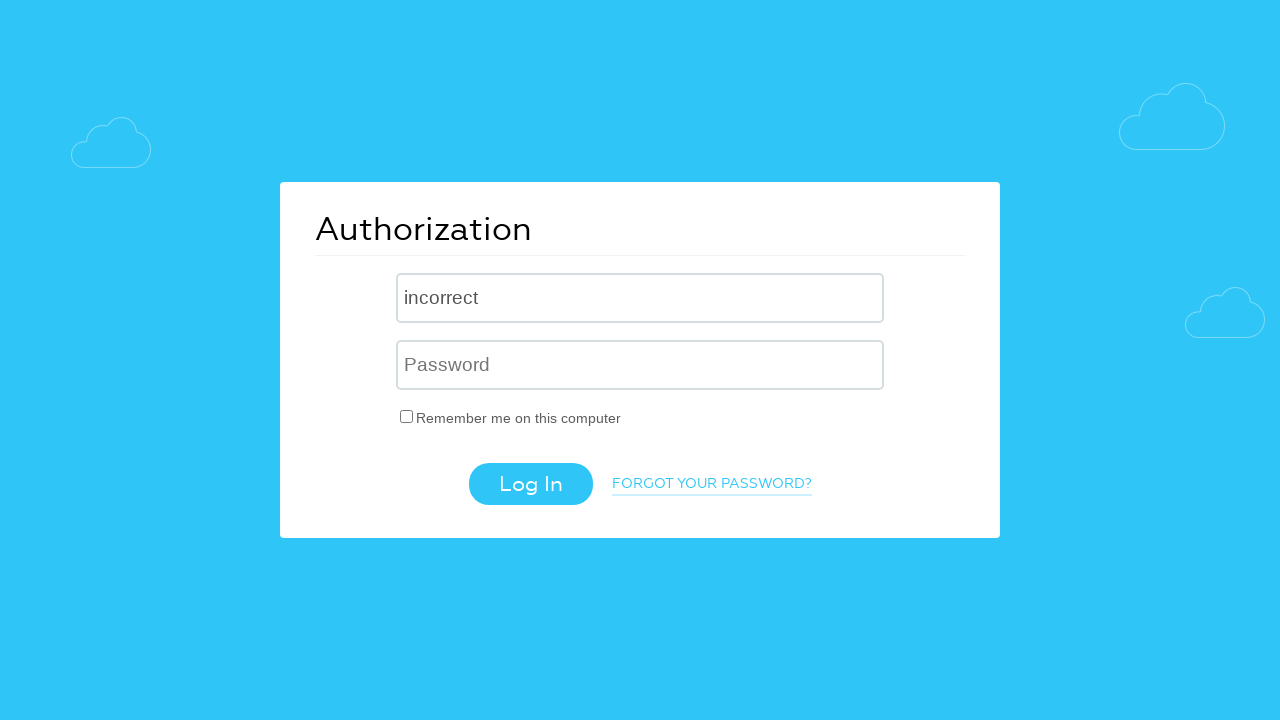

Filled password field with 'incorrect' on input[name='USER_PASSWORD']
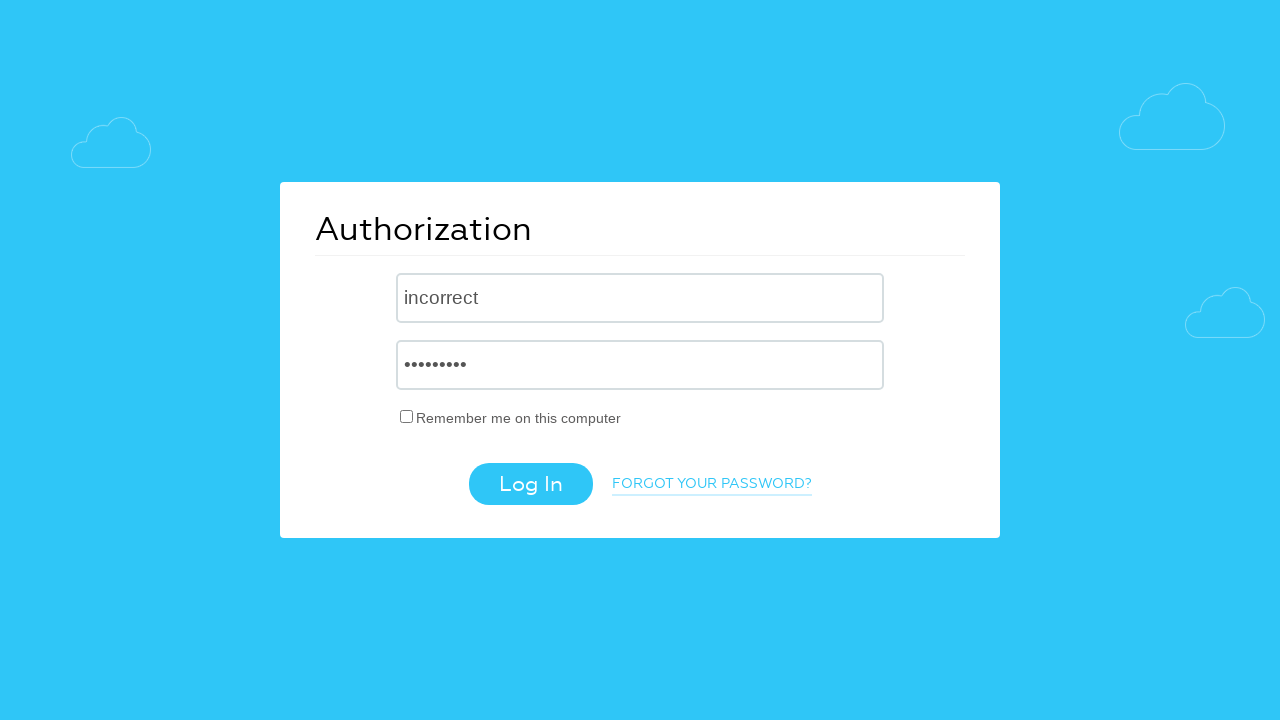

Clicked login button at (530, 484) on .login-btn
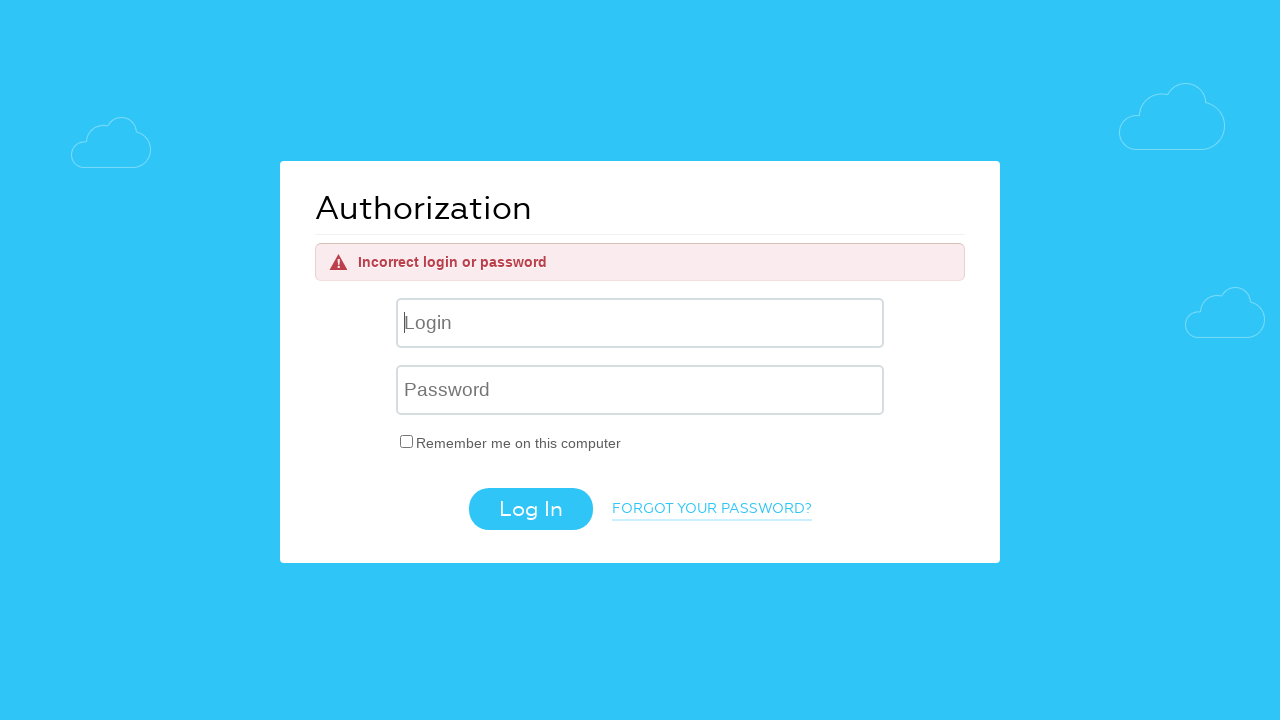

Error message element appeared
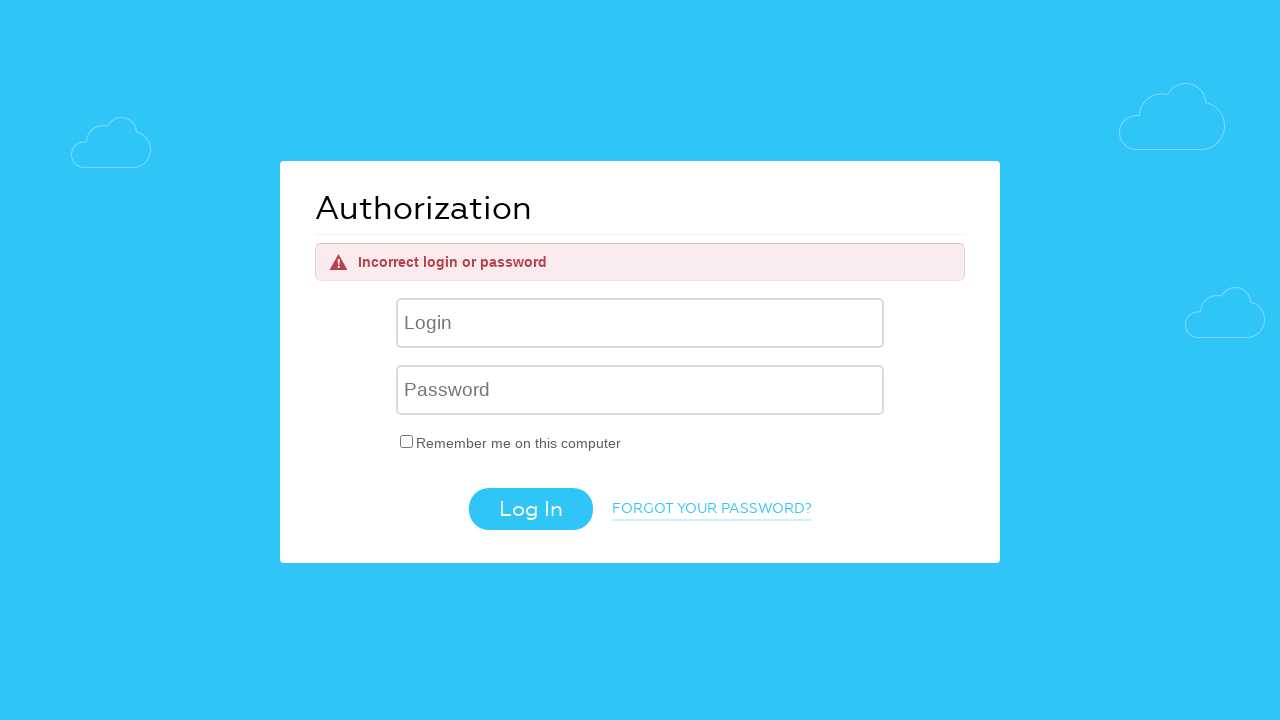

Retrieved error message text content
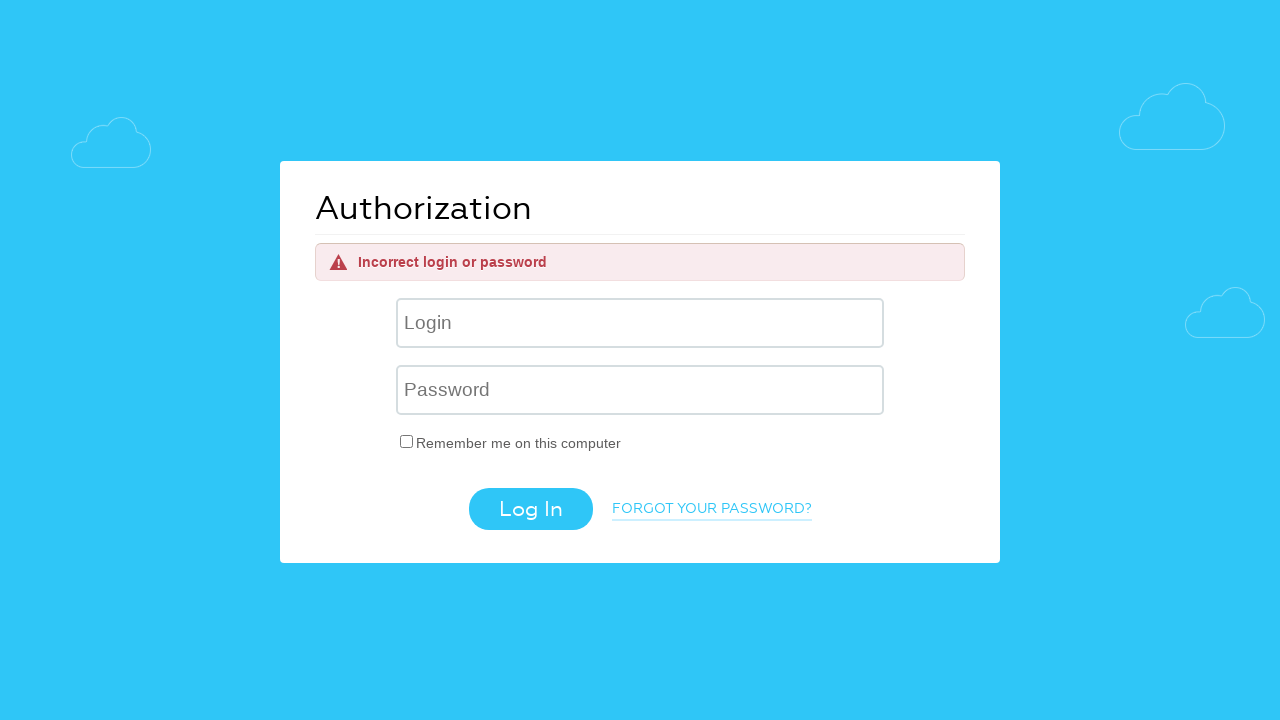

Verified error message is 'Incorrect login or password'
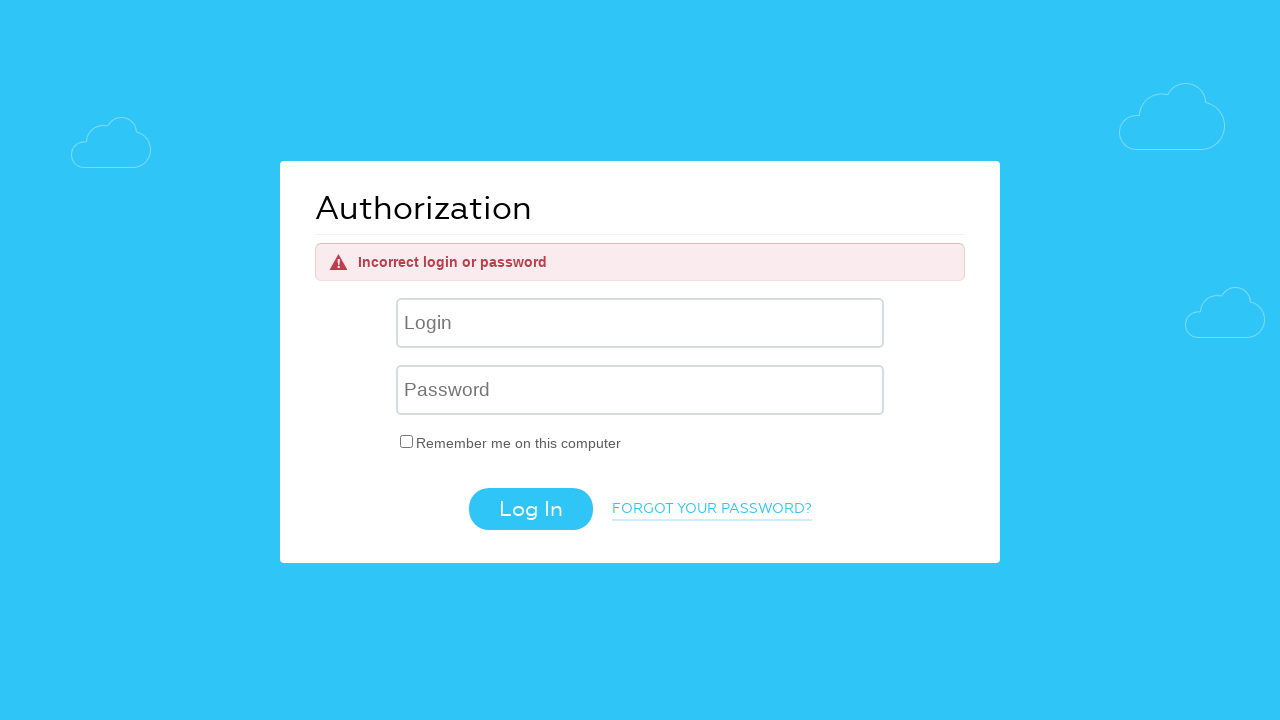

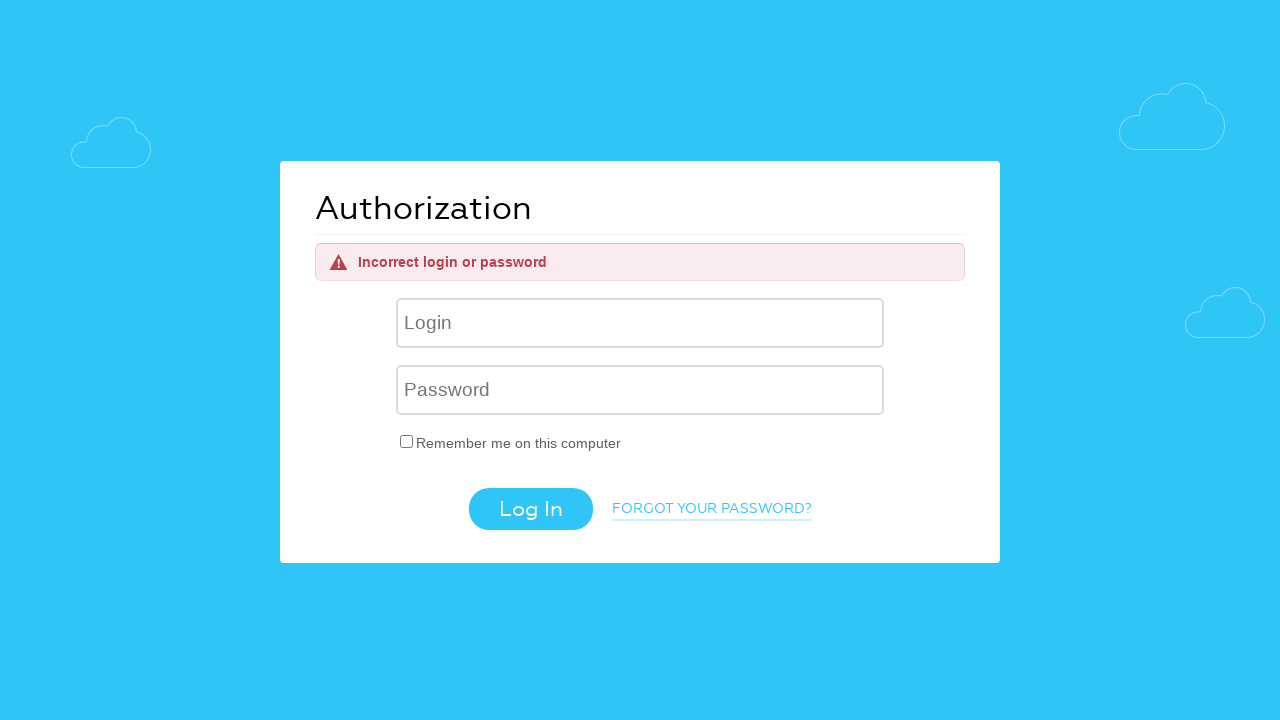